Tests window switching functionality by opening a new window, navigating between parent and child windows, and retrieving text from each window

Starting URL: http://the-internet.herokuapp.com/

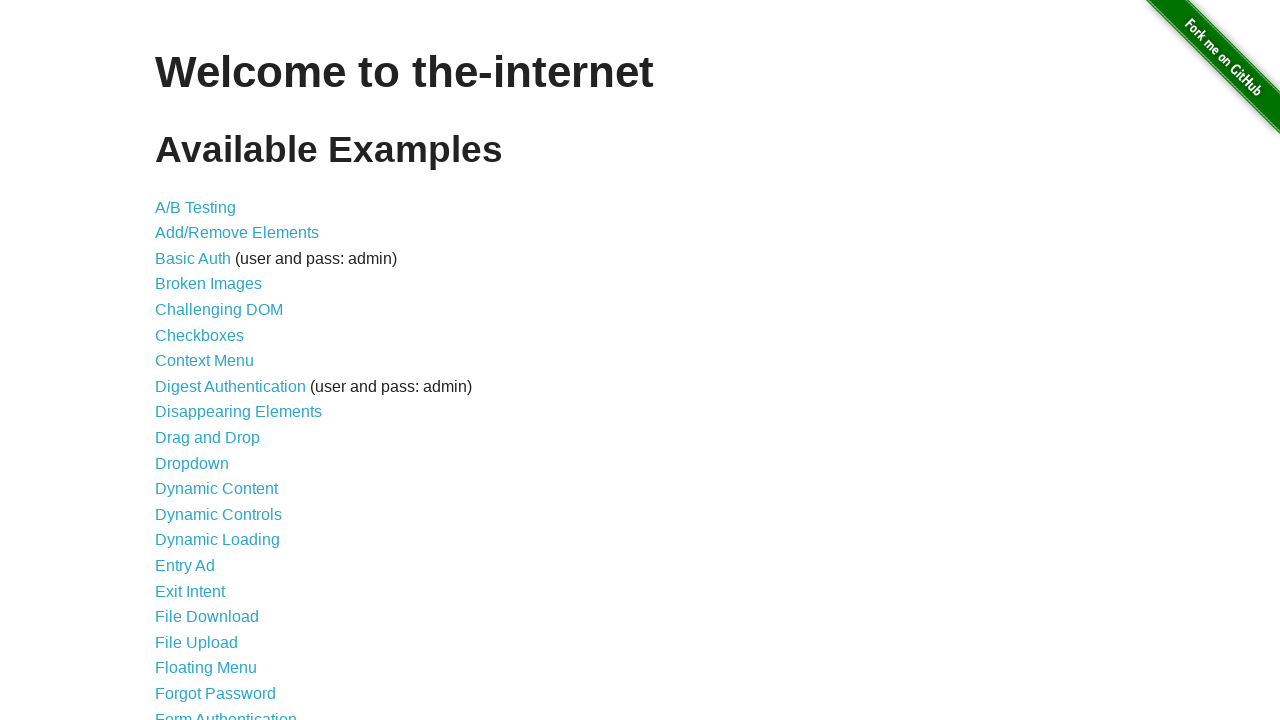

Clicked on 'Multiple Windows' link at (218, 369) on xpath=//a[text()='Multiple Windows']
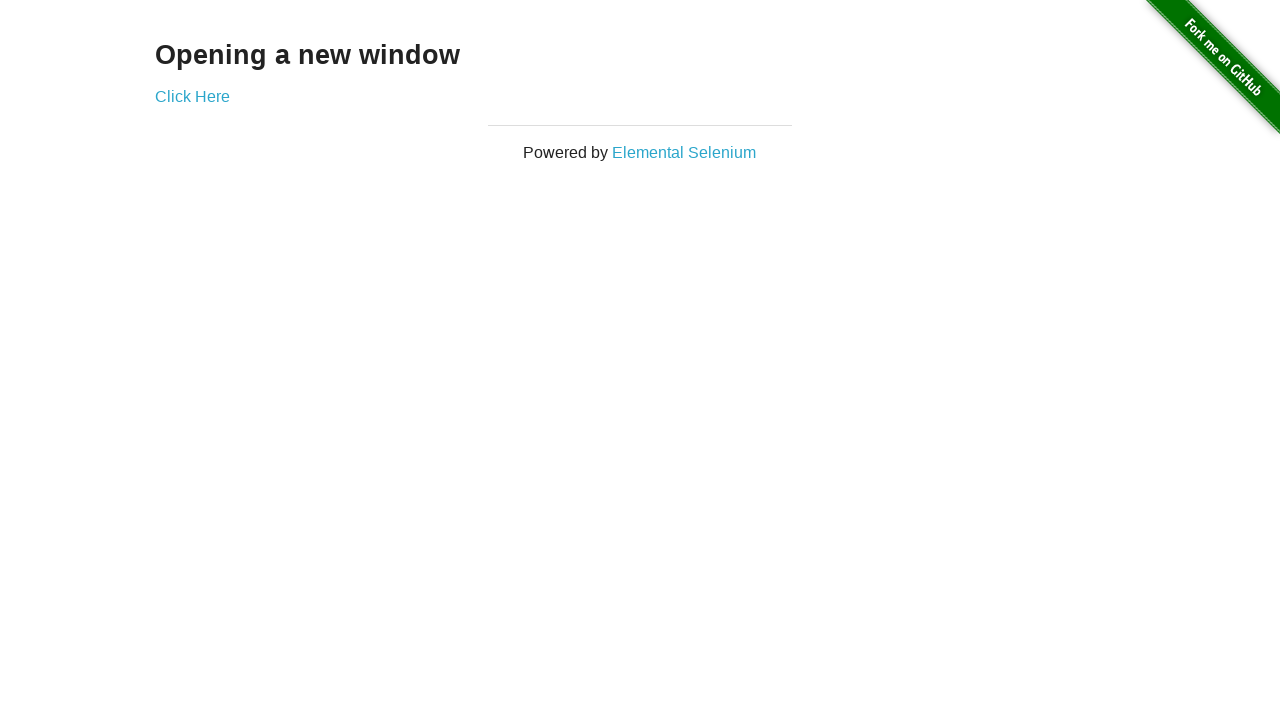

Clicked 'Click Here' link to open new window at (192, 96) on xpath=//a[.='Click Here']
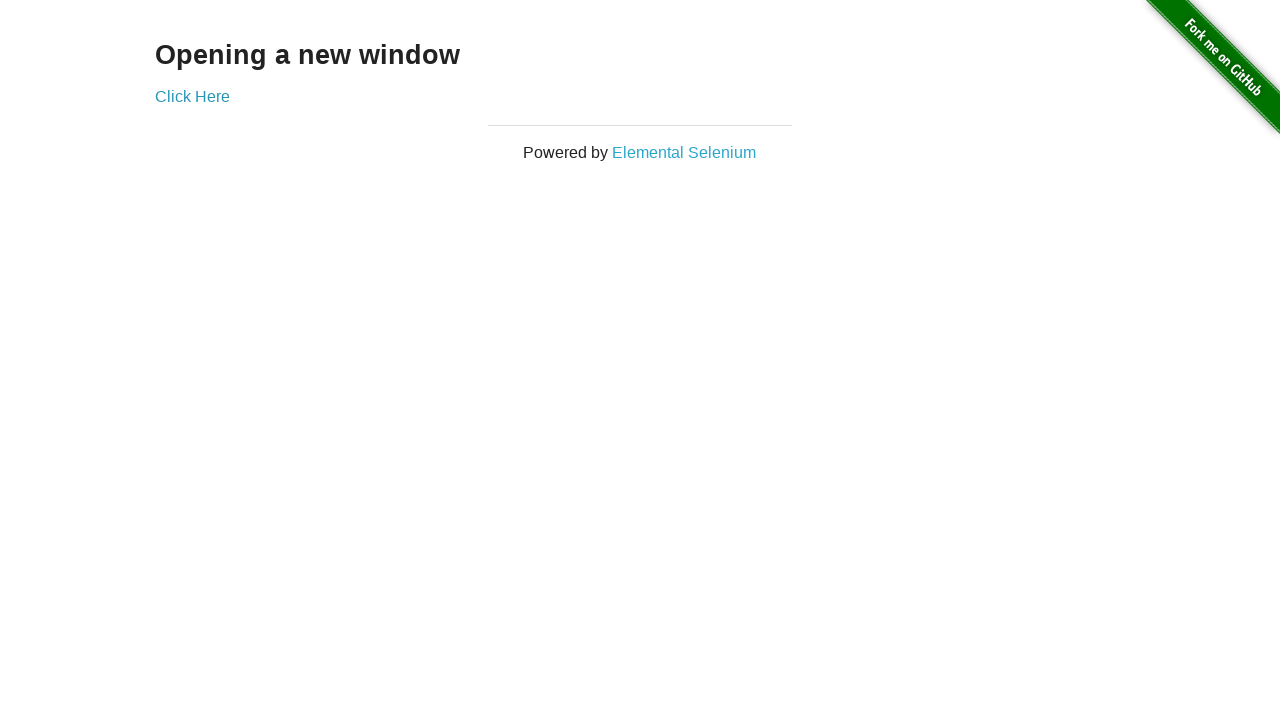

New window/page opened and captured
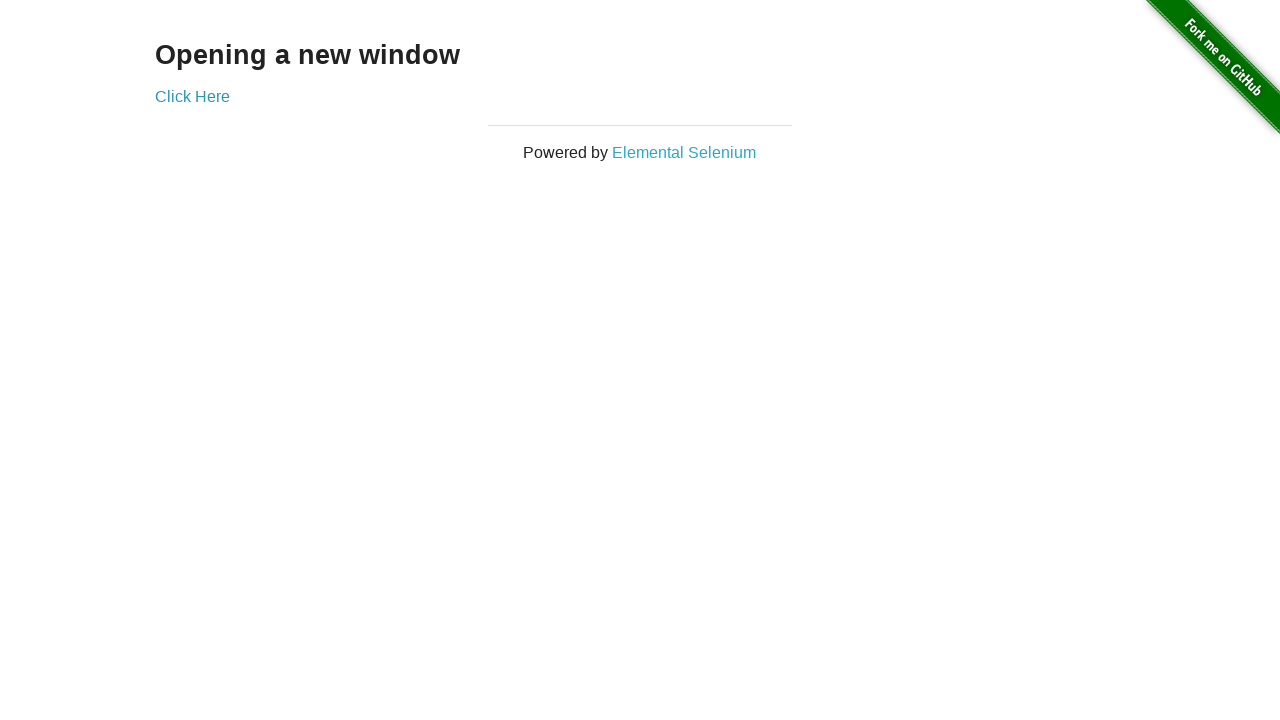

Retrieved text from child window: 'New Window'
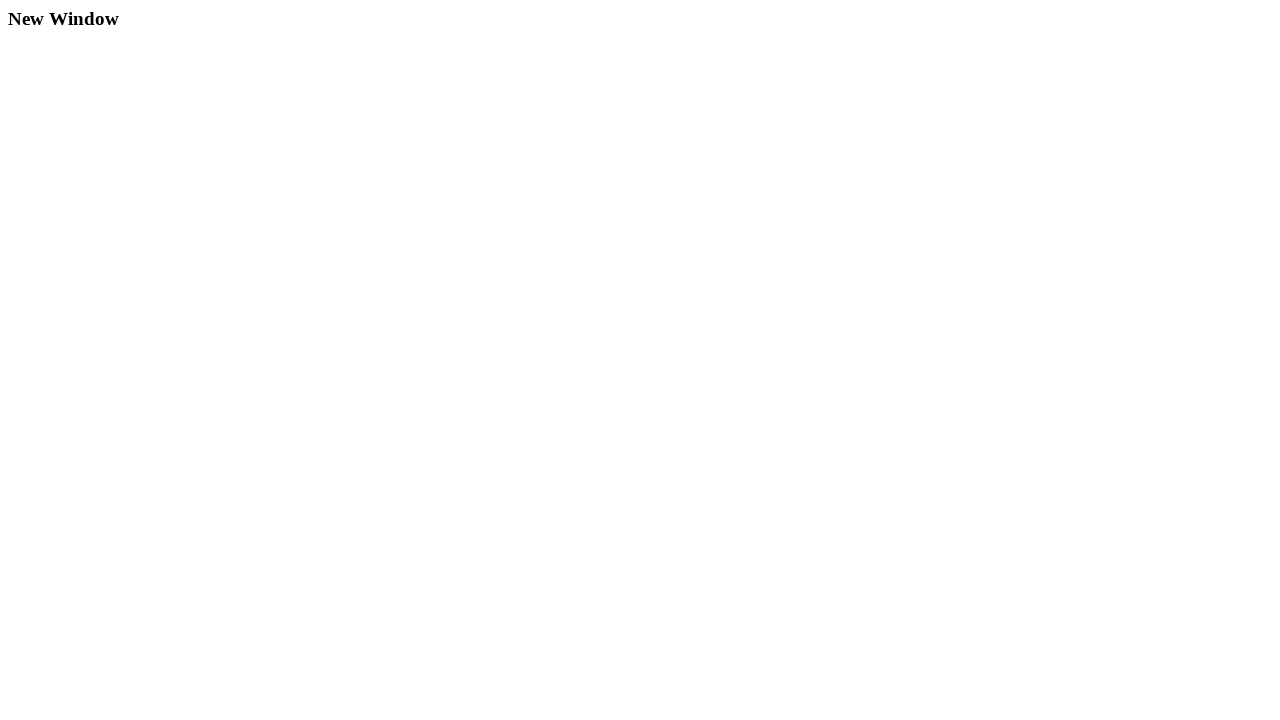

Retrieved text from parent window: 'Opening a new window'
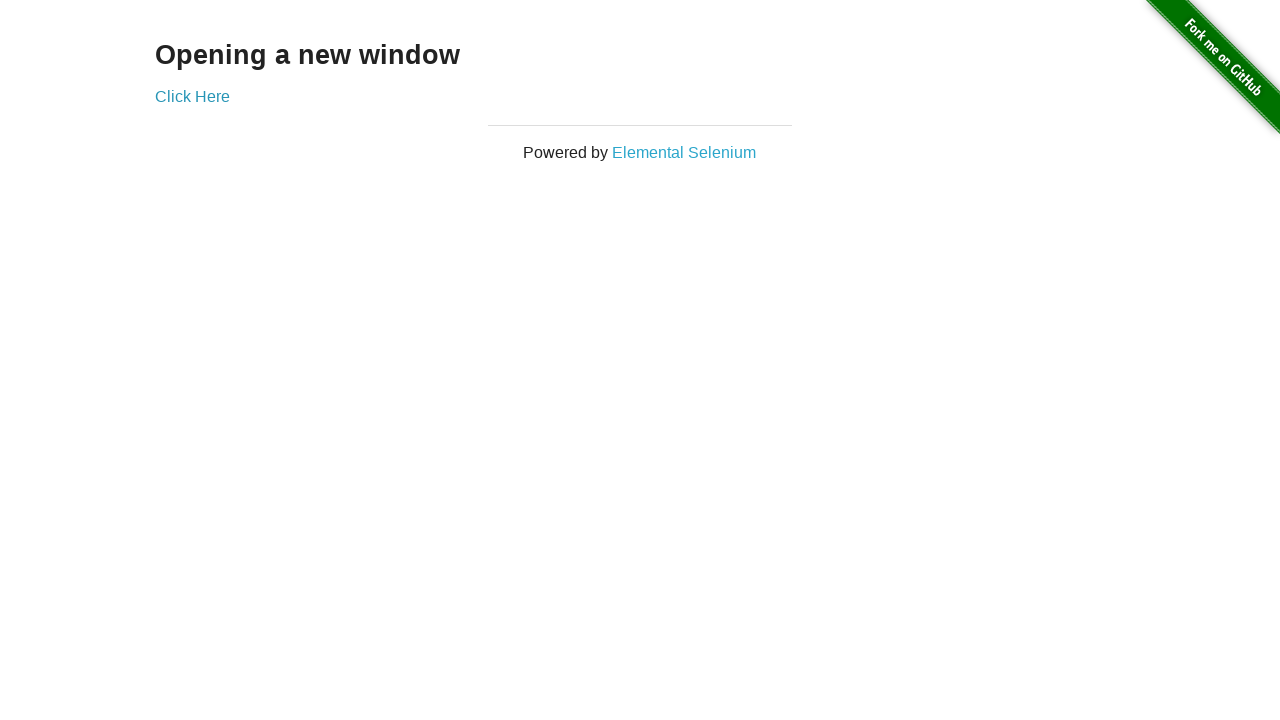

Closed the child window
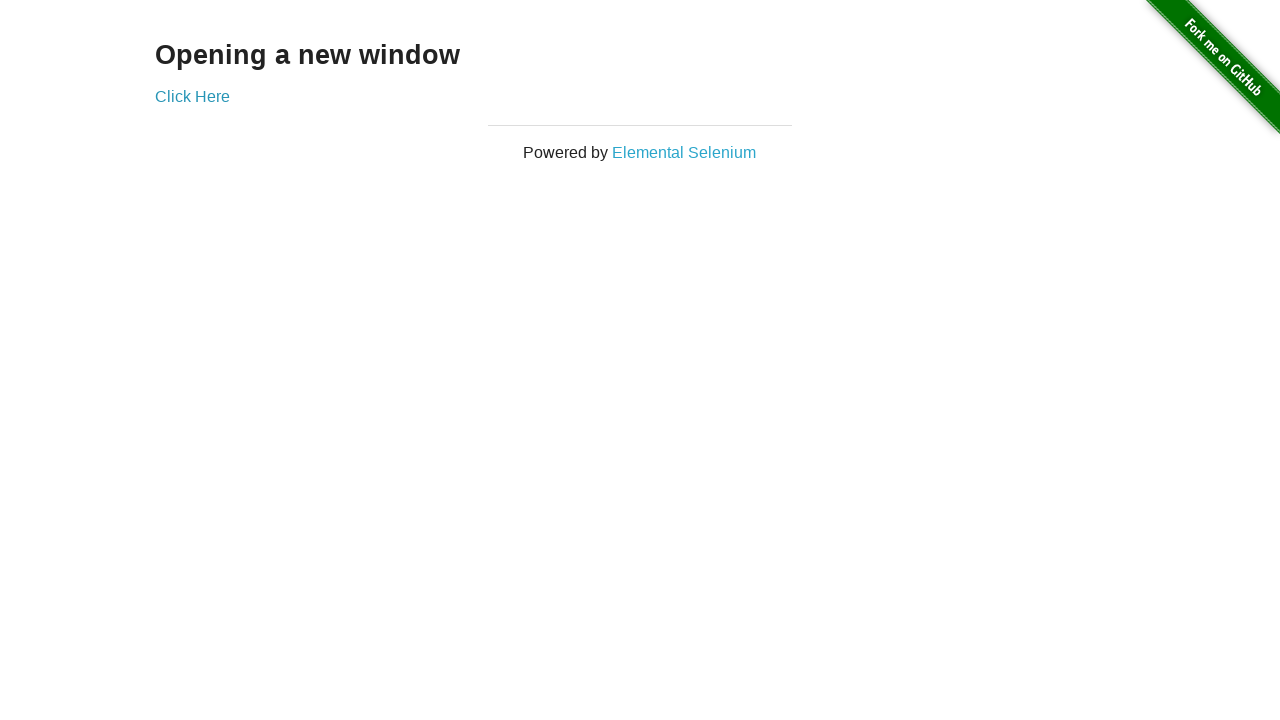

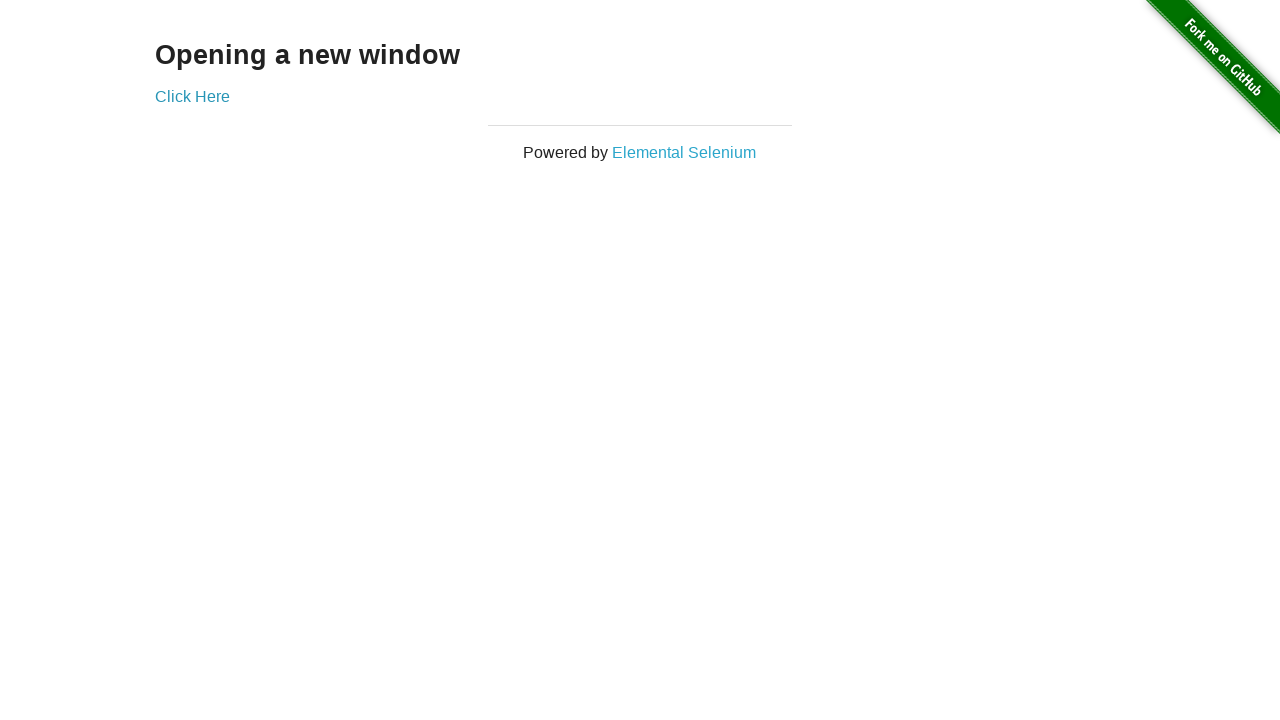